Tests floating menu behavior by scrolling to a specific percentage (50%) of the page height

Starting URL: https://the-internet.herokuapp.com/floating_menu

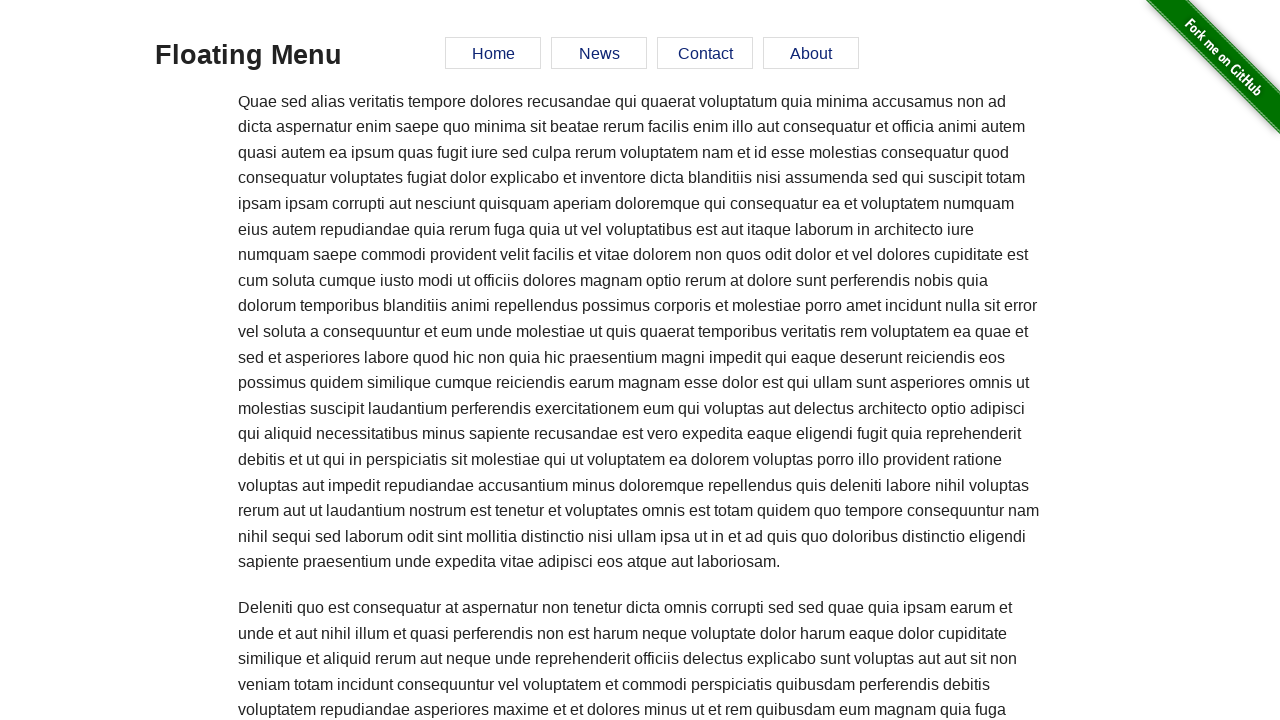

Scrolled to 50% of page height
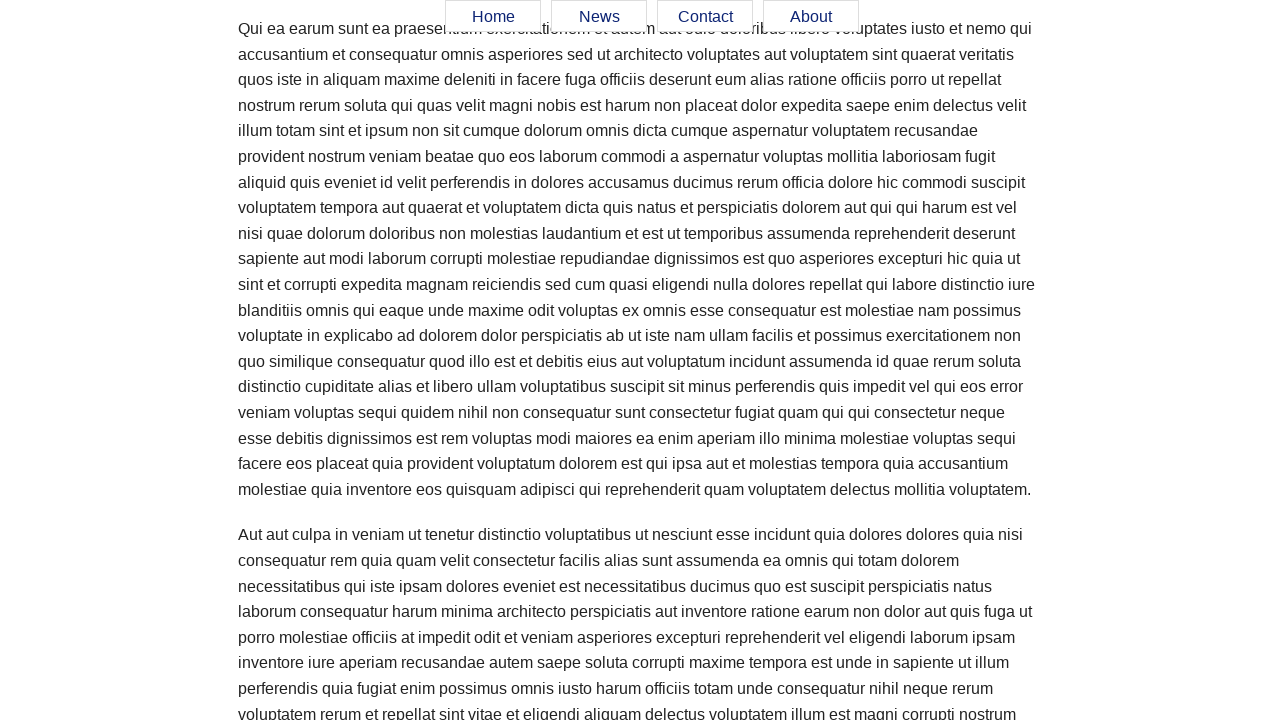

Floating menu is visible after scrolling
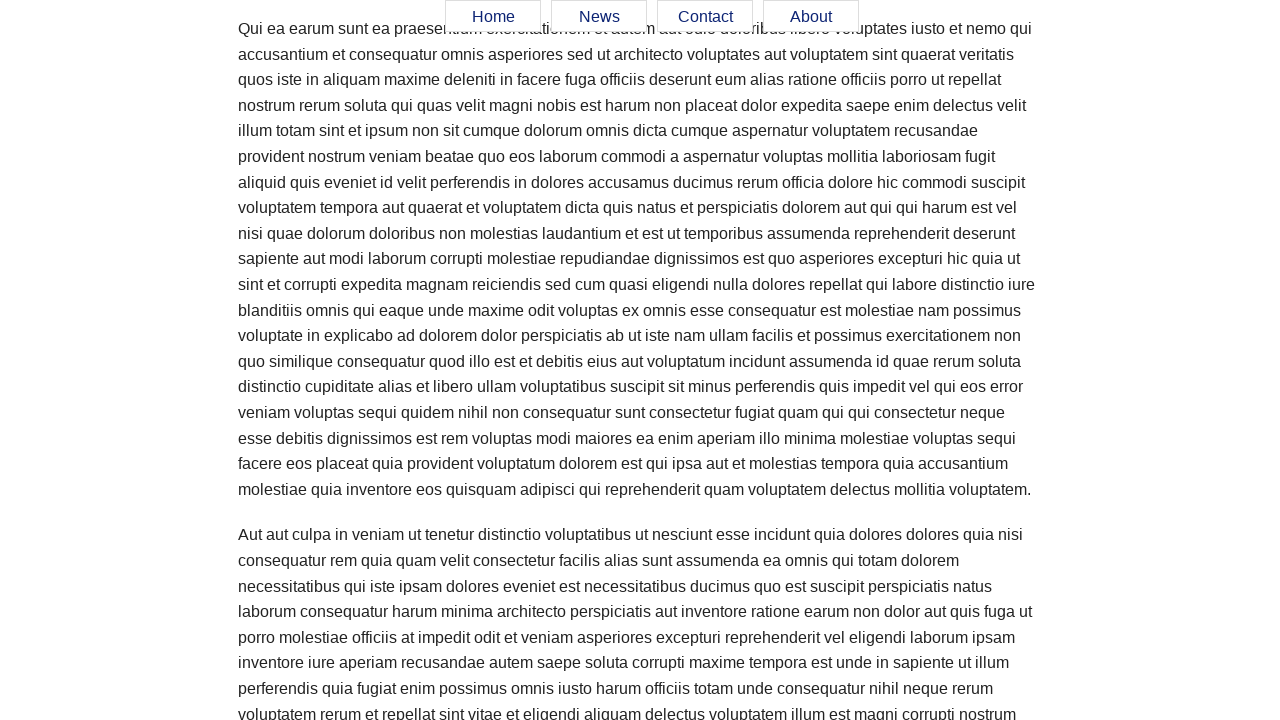

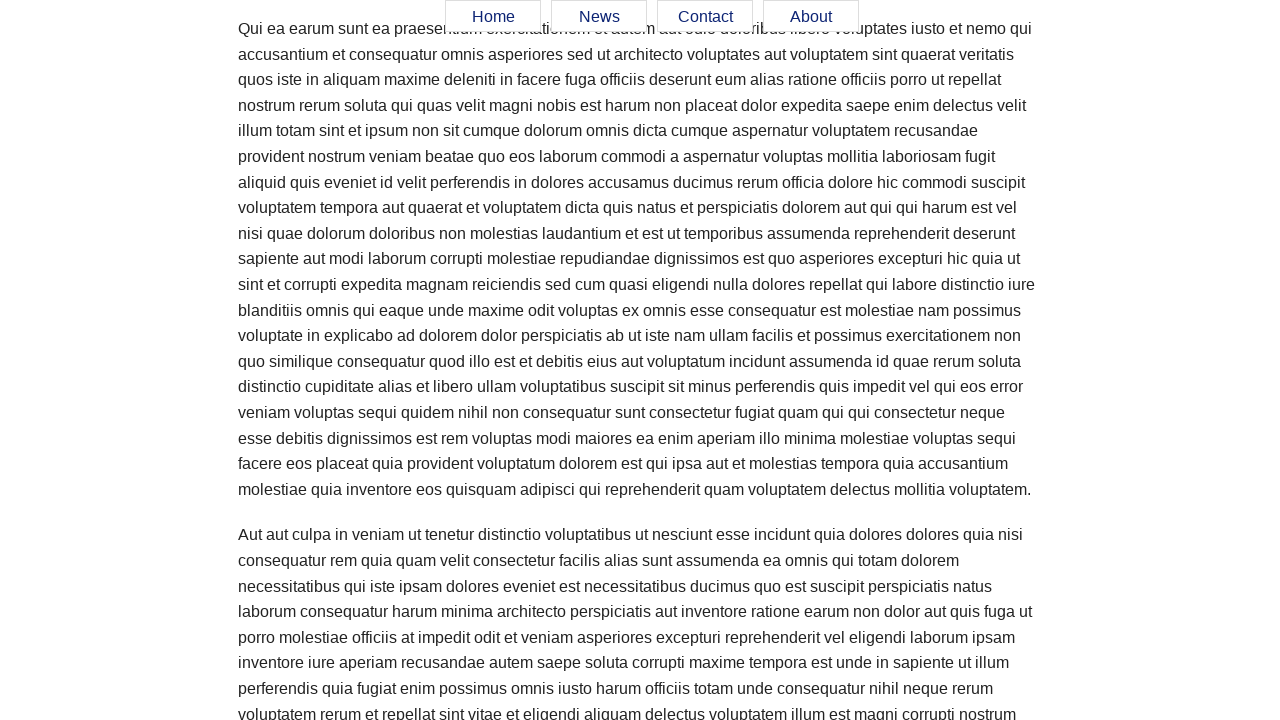